Tests right click functionality by right-clicking on the A/B Testing link

Starting URL: https://practice.cydeo.com/

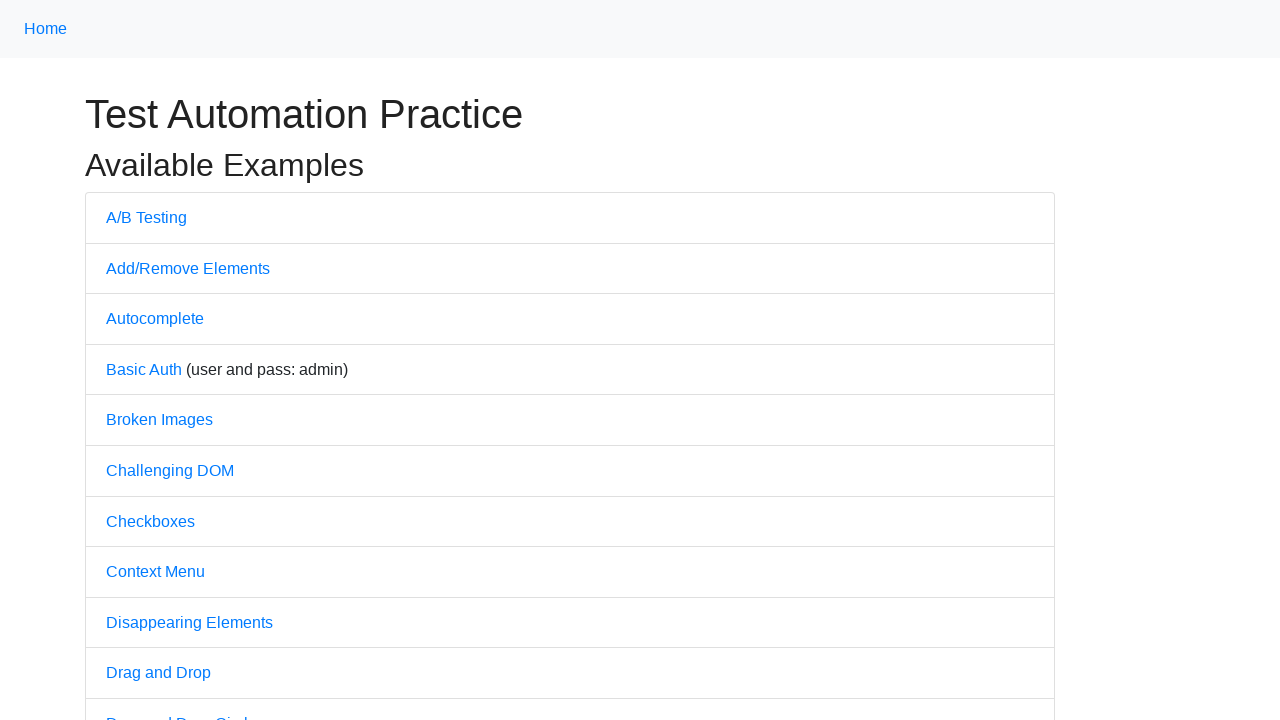

Navigated to https://practice.cydeo.com/
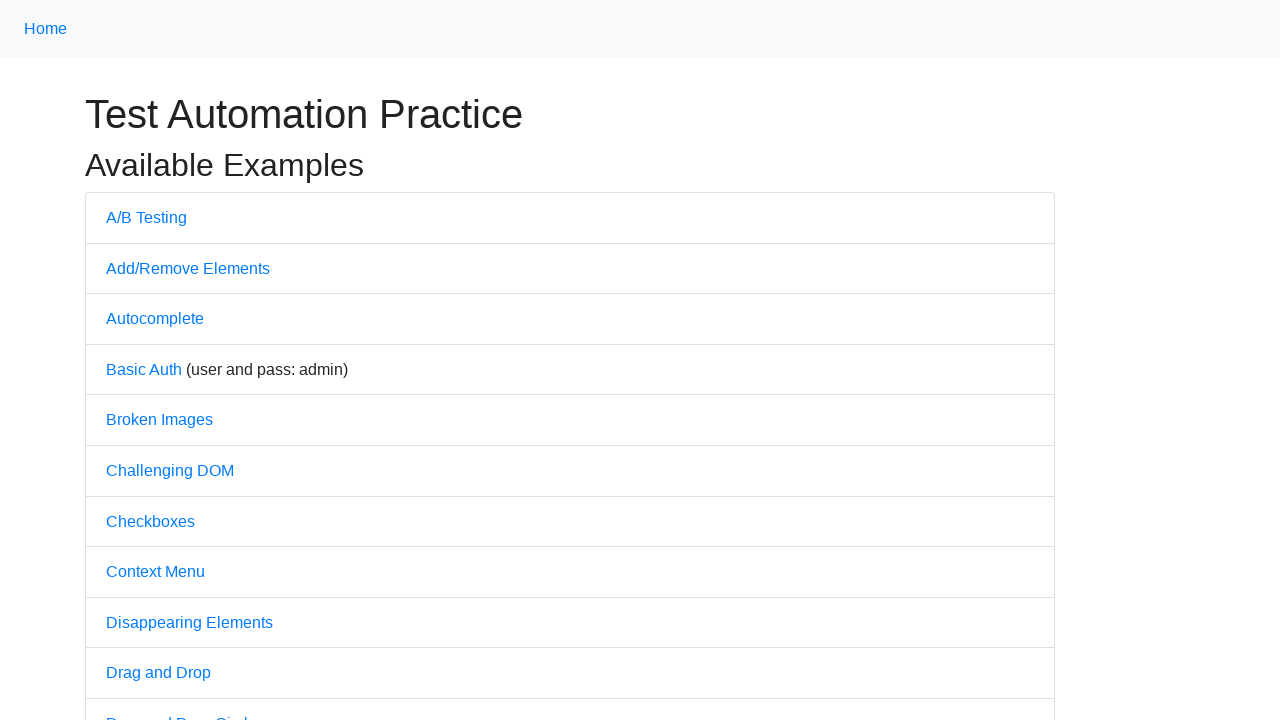

Right-clicked on A/B Testing link at (146, 217) on text='A/B Testing'
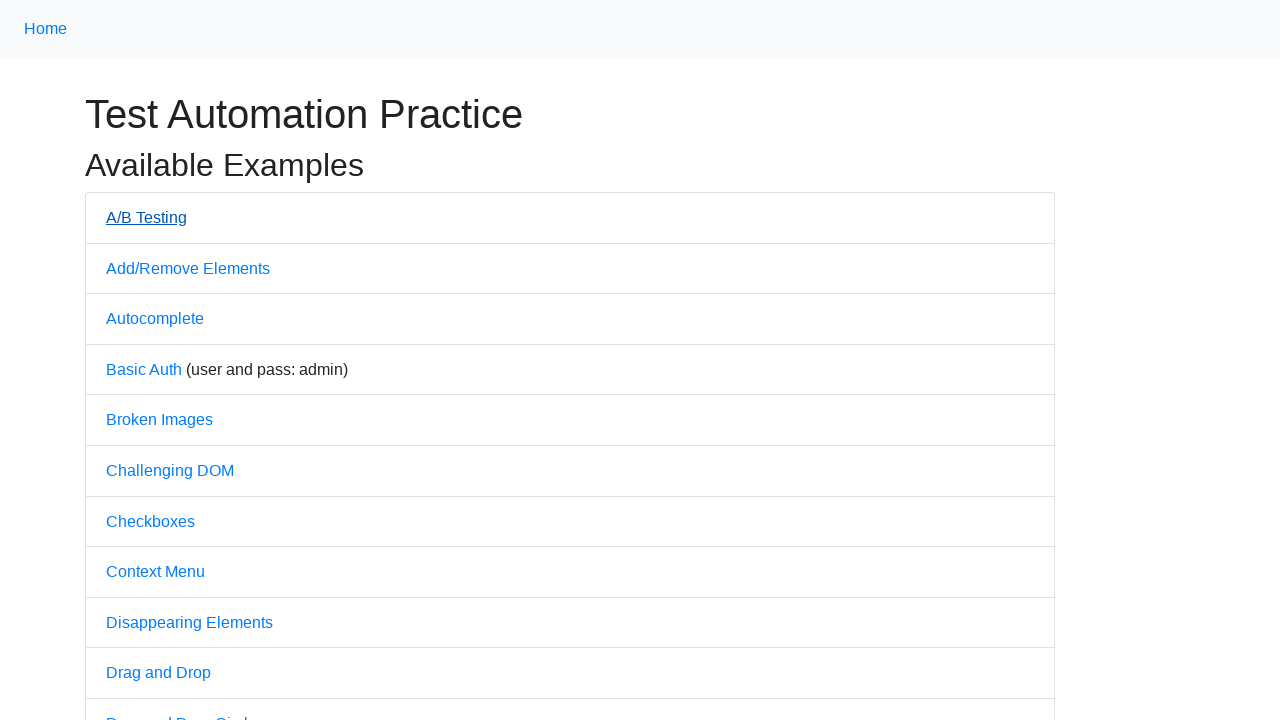

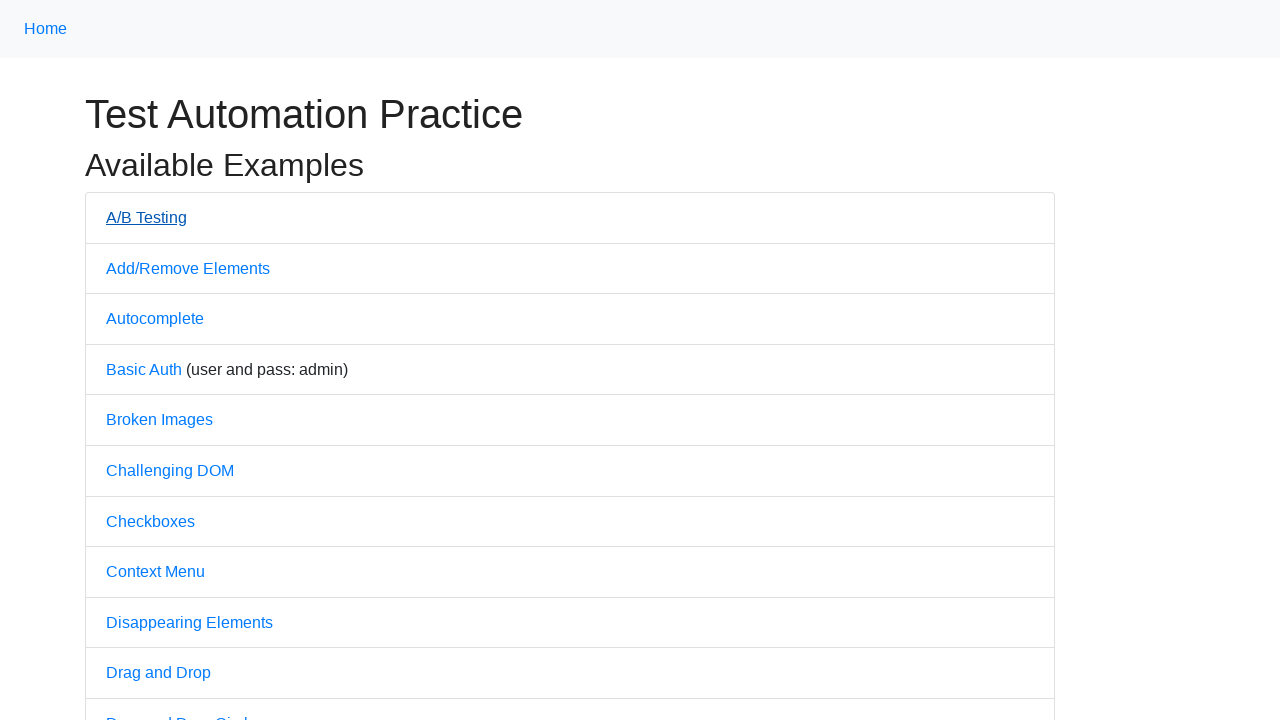